Navigates to Bank of America's homepage and clicks on the "Wealth Management" link to navigate to that section of the site.

Starting URL: https://www.bankofamerica.com/

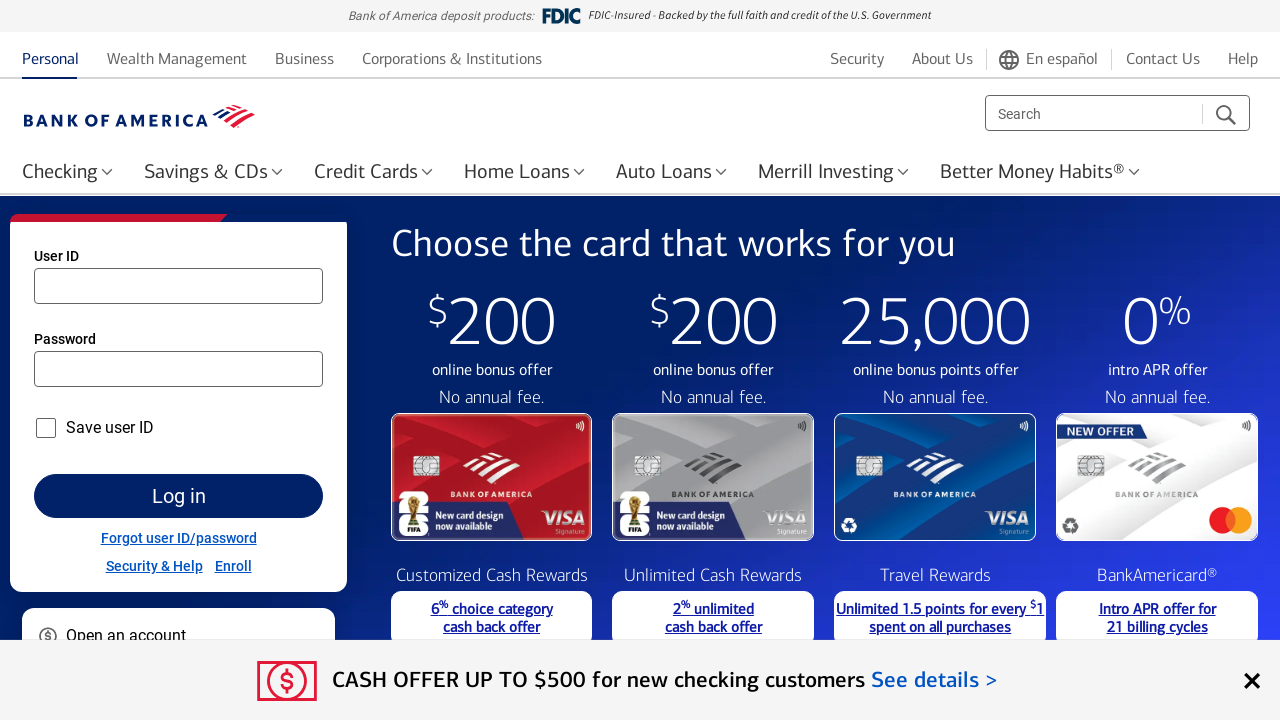

Navigated to Bank of America homepage
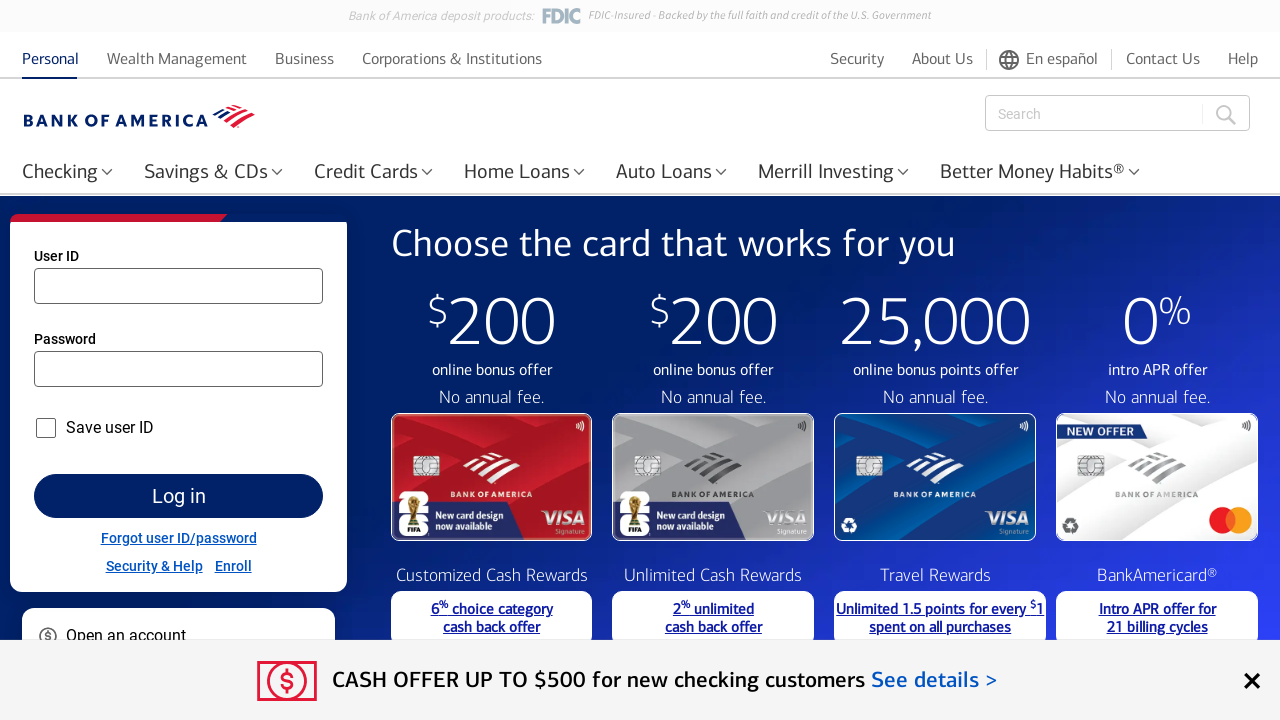

Clicked on the Wealth Management link at (177, 58) on text=Wealth Management
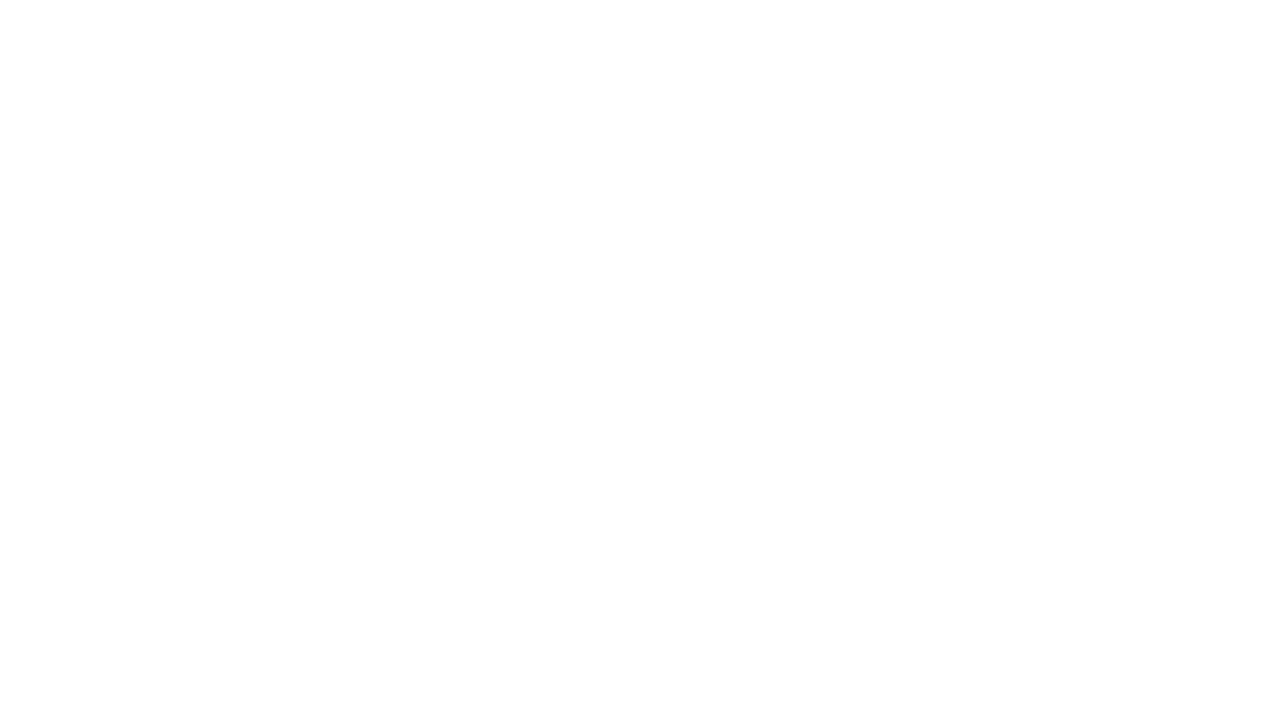

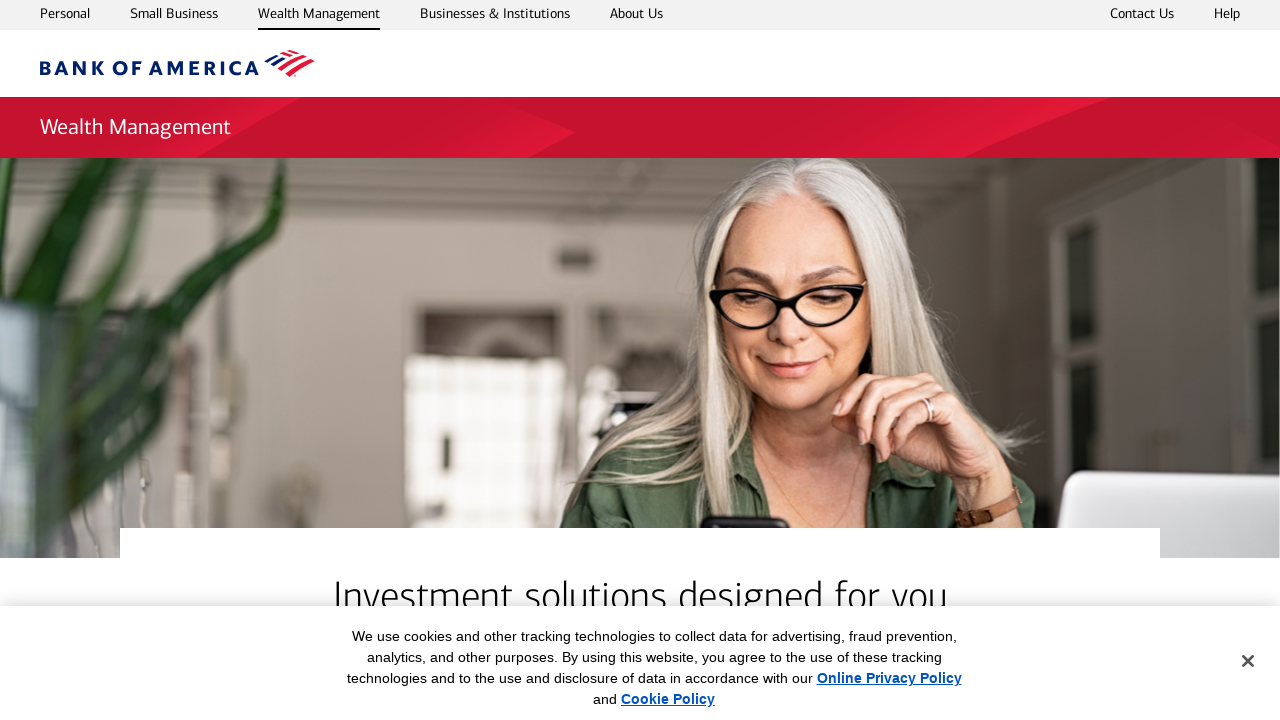